Opens a practice automation page and waits for it to load

Starting URL: https://www.tutorialspoint.com/selenium/practice/selenium_automation_practice.php

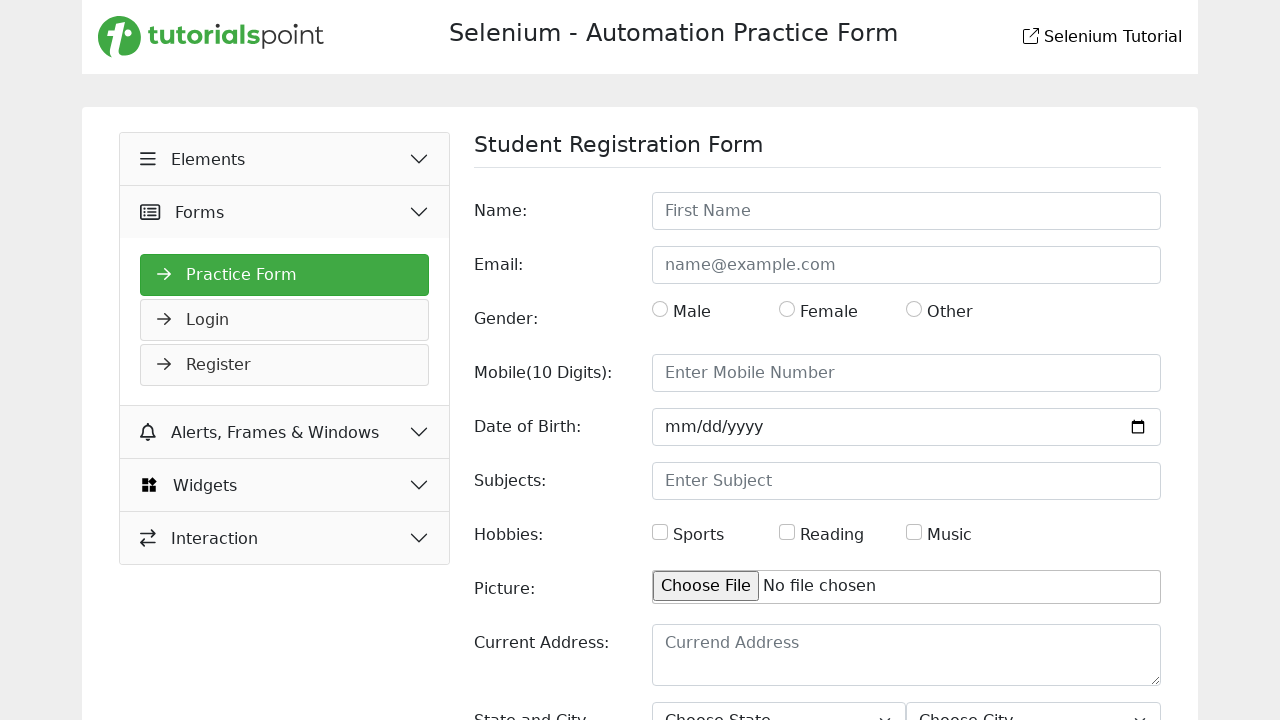

Waited for page to reach networkidle state, practice automation page fully loaded
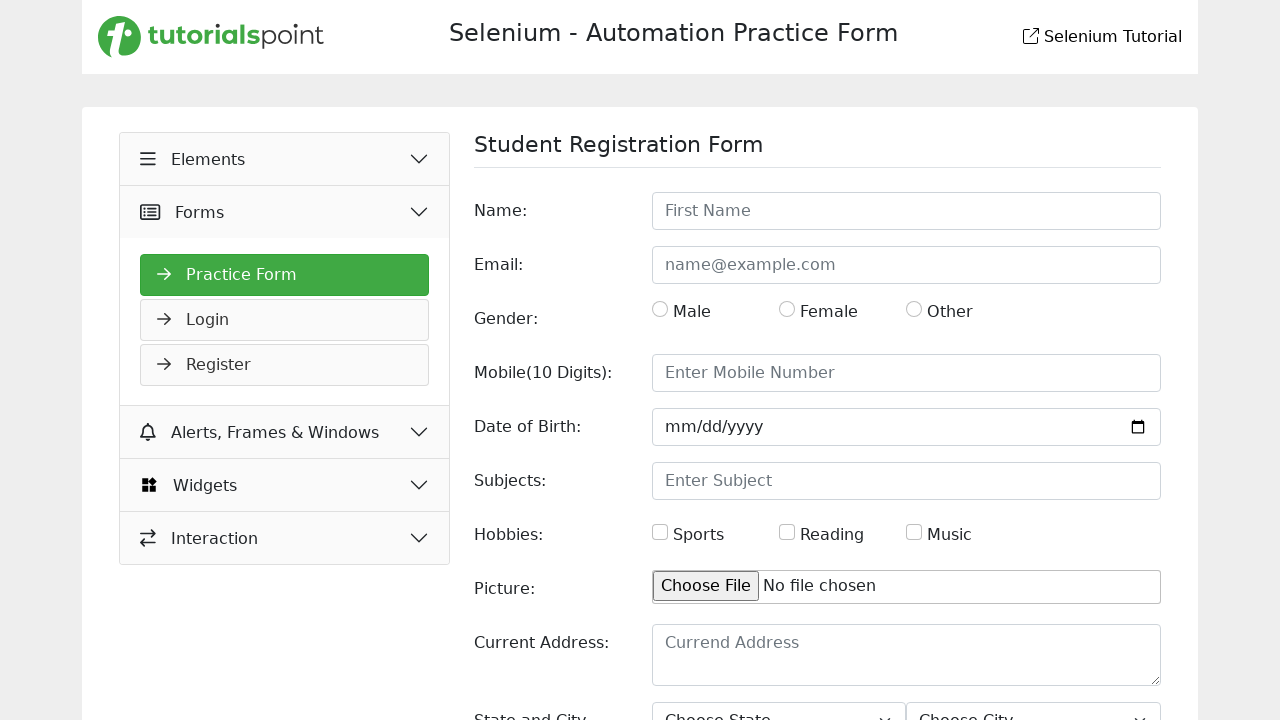

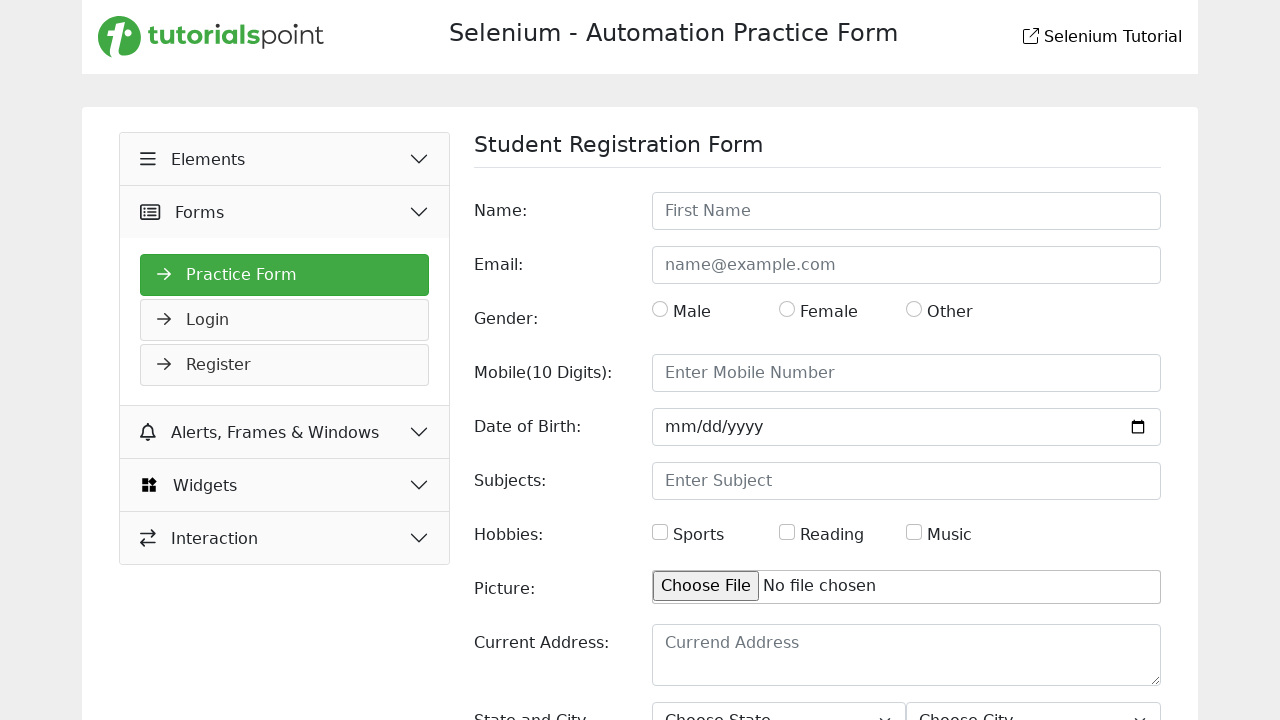